Tests drag and drop functionality by switching to an iframe and dragging an image from a gallery to a trash container on a demo drag-and-drop page.

Starting URL: http://www.globalsqa.com/demo-site/draganddrop/

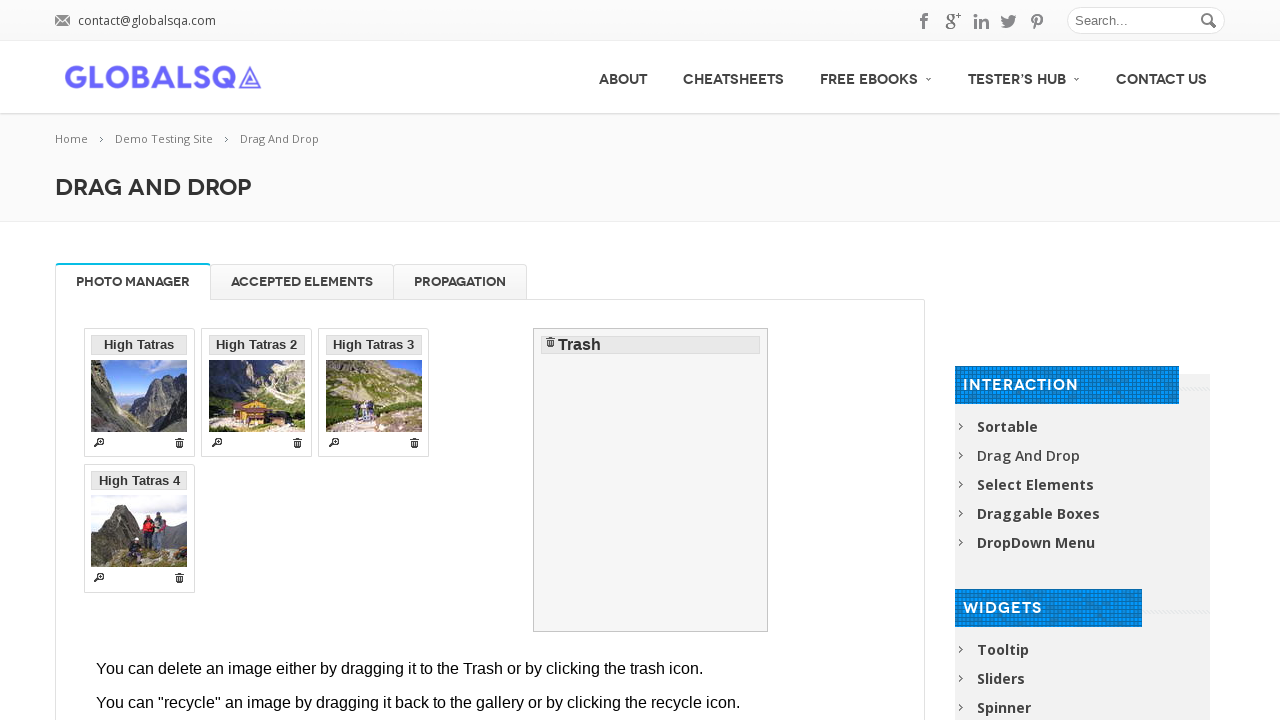

Located iframe for drag and drop demo
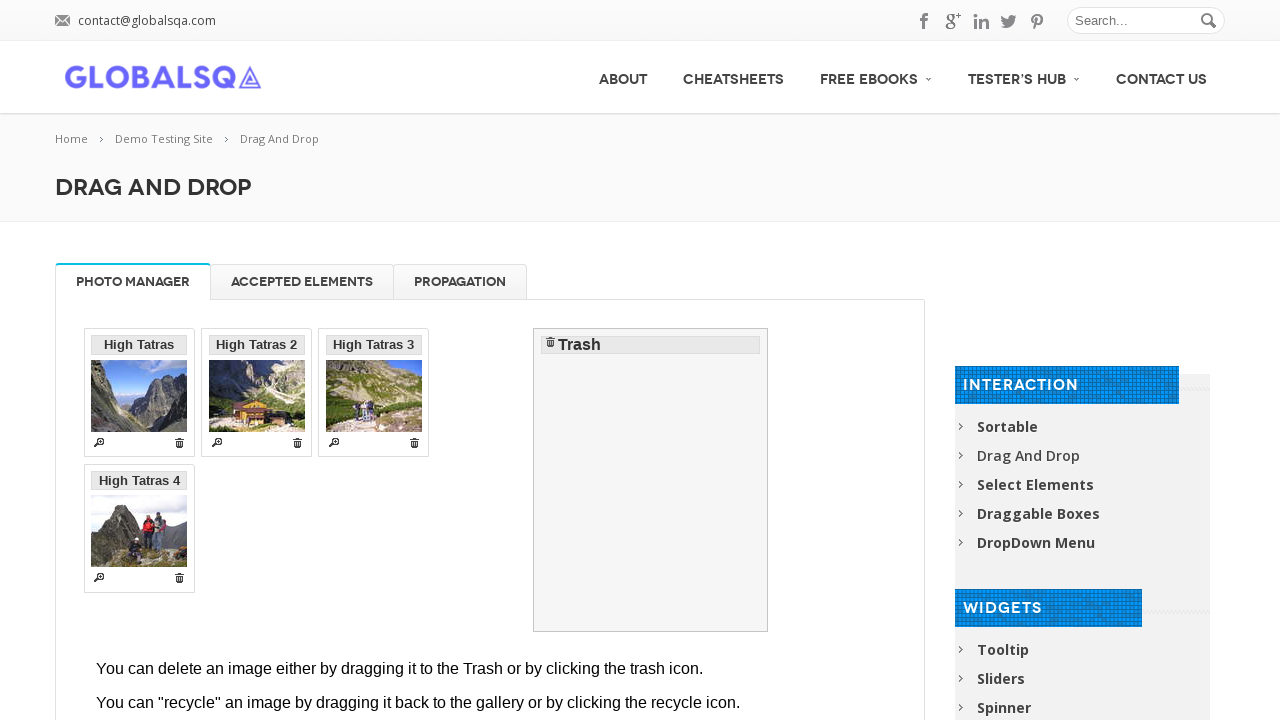

Located source image in gallery within iframe
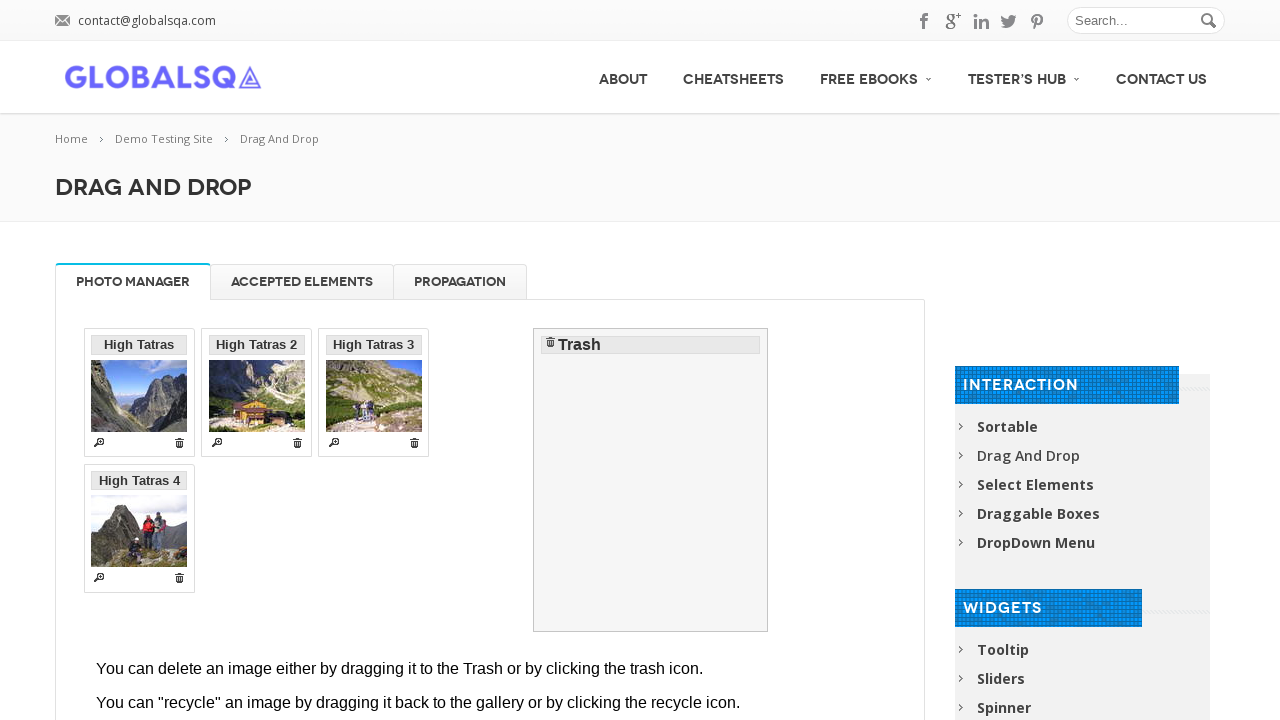

Located destination trash container within iframe
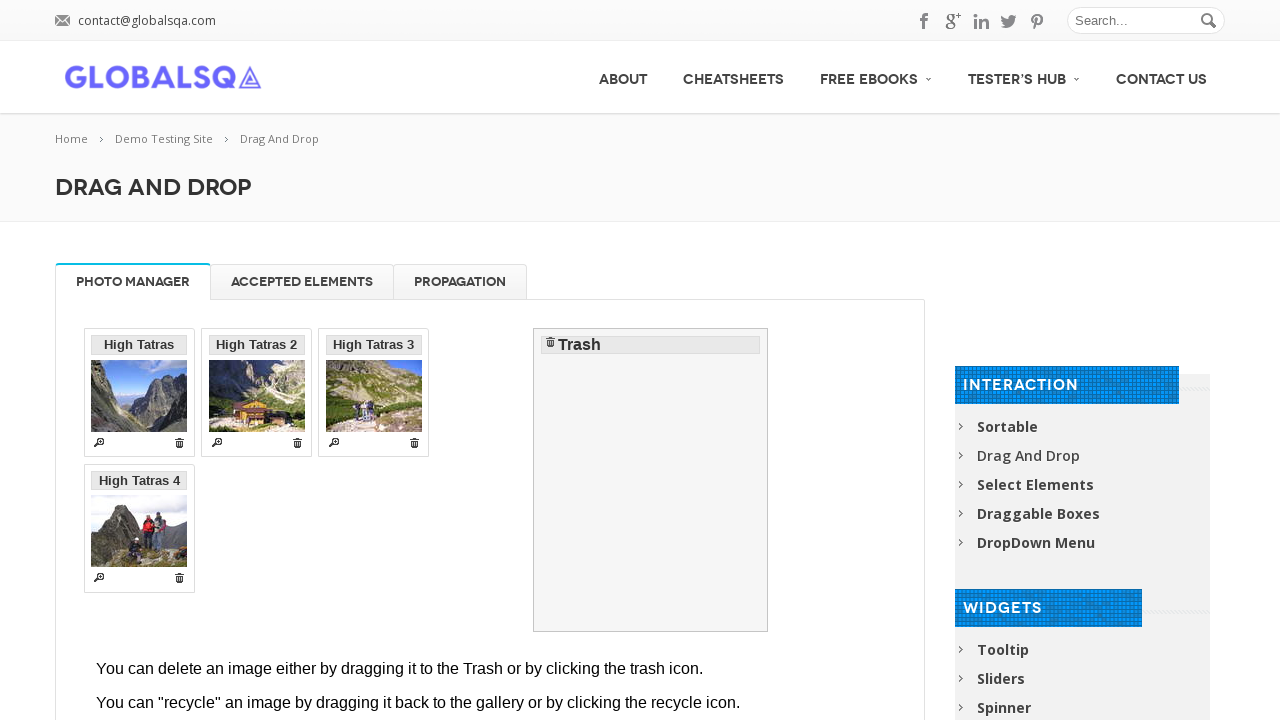

Dragged image from gallery to trash container at (651, 480)
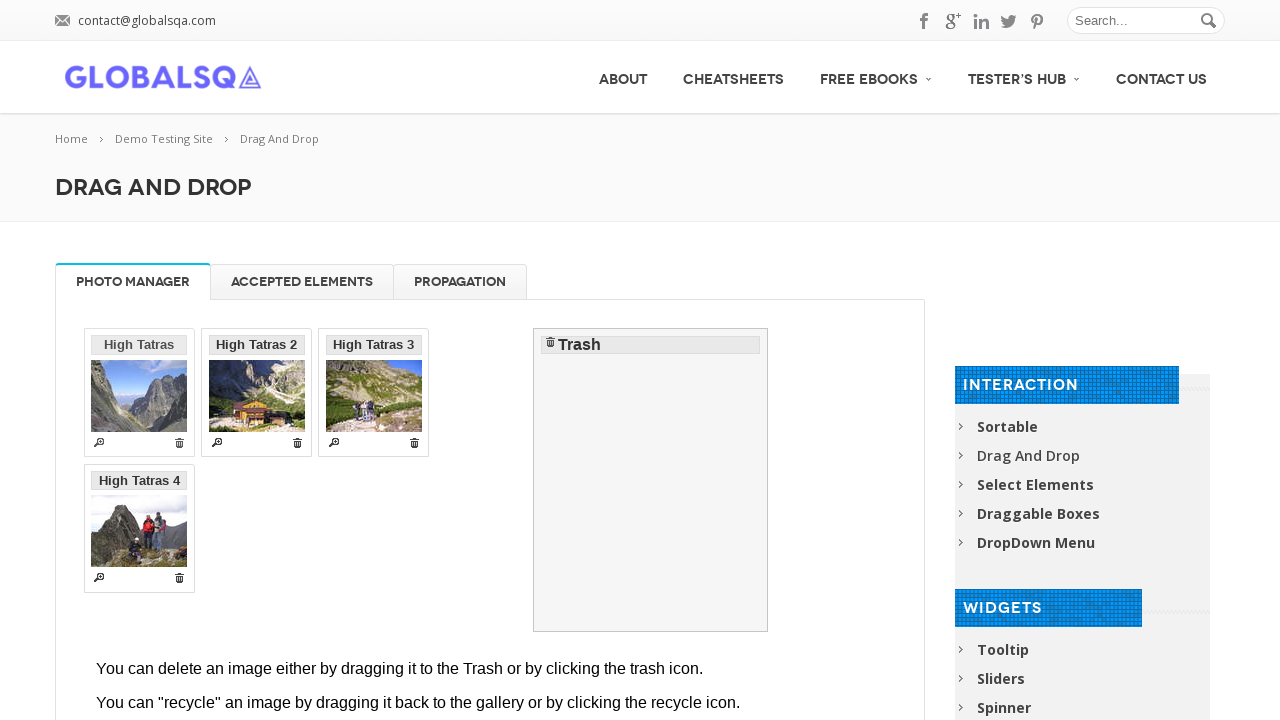

Waited 2 seconds to observe drag and drop result
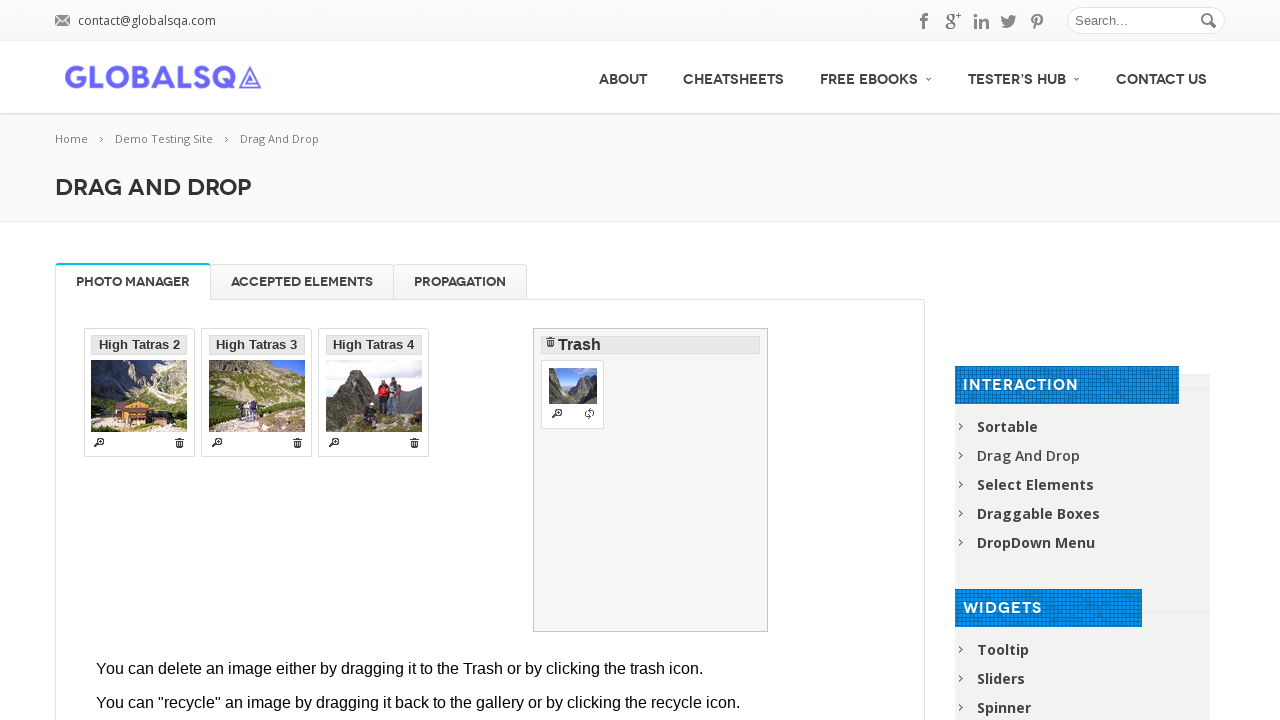

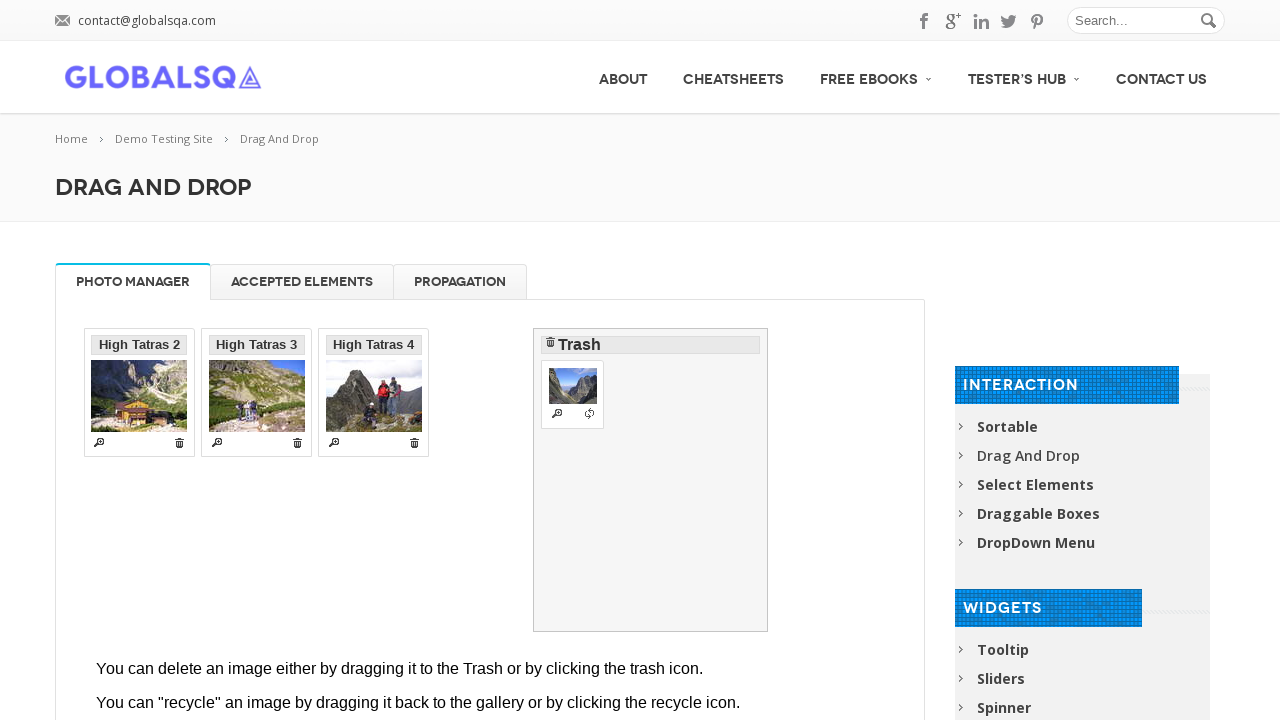